Tests dynamic controls functionality by toggling a checkbox visibility using a button, verifying the checkbox appears and disappears

Starting URL: https://training-support.net/webelements/dynamic-controls

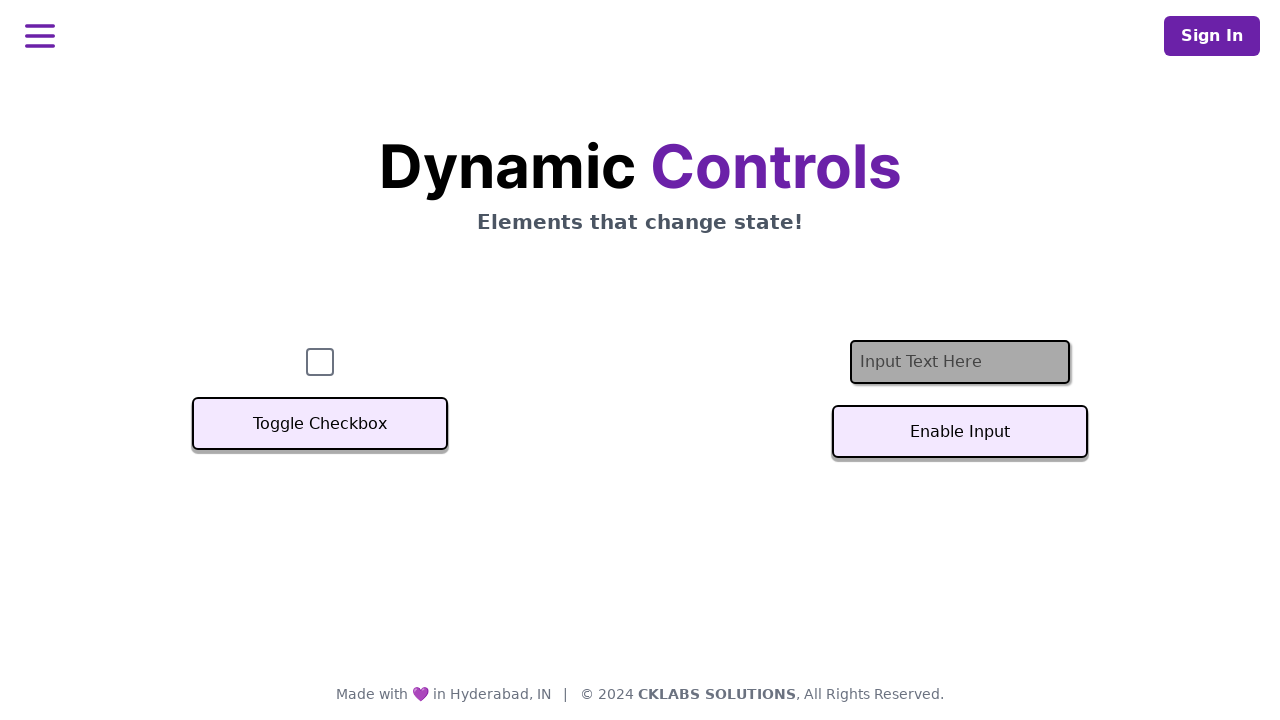

Clicked the Toggle Checkbox button to hide the checkbox at (320, 424) on xpath=//button[text()='Toggle Checkbox']
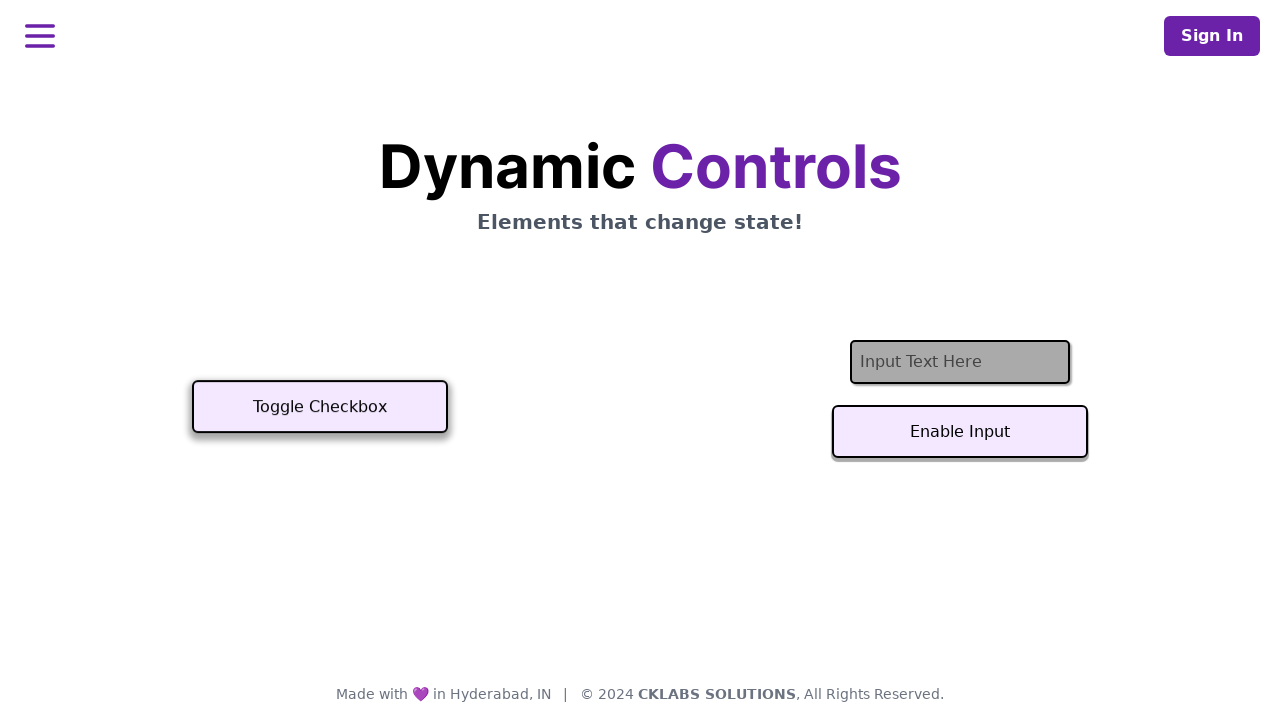

Waited for checkbox to be hidden/removed
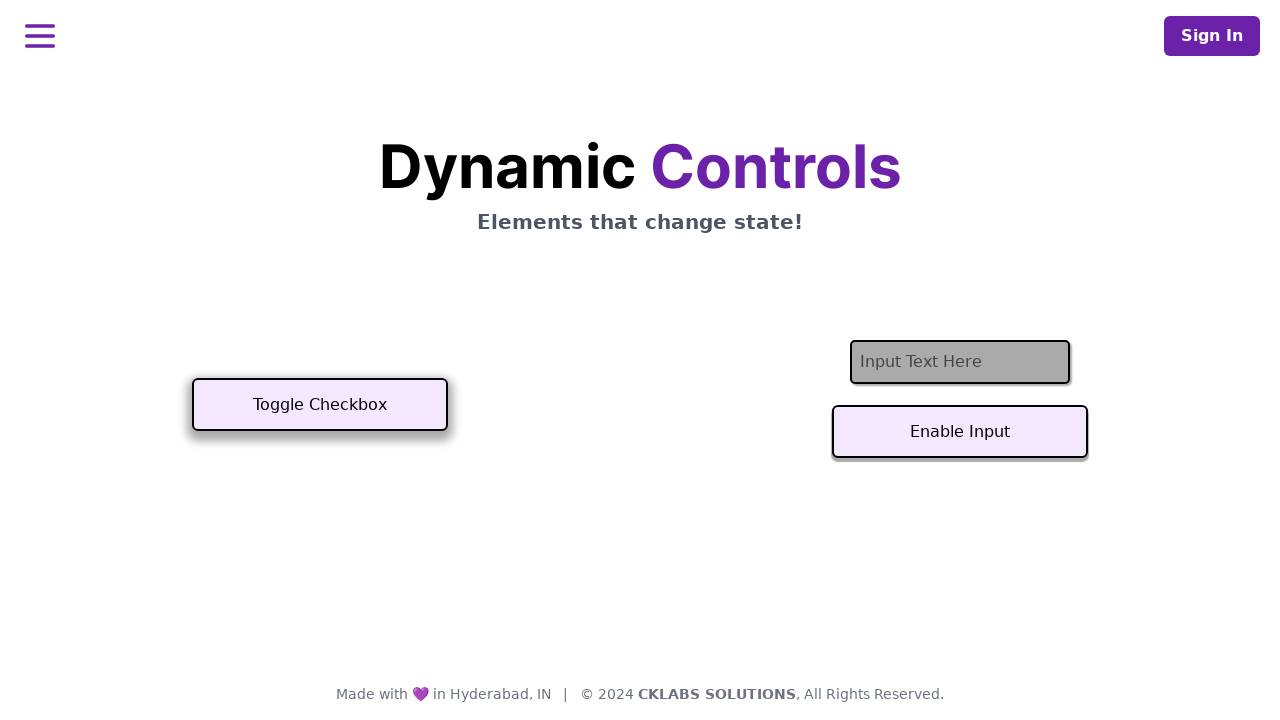

Clicked the Toggle Checkbox button again to show the checkbox at (320, 405) on xpath=//button[text()='Toggle Checkbox']
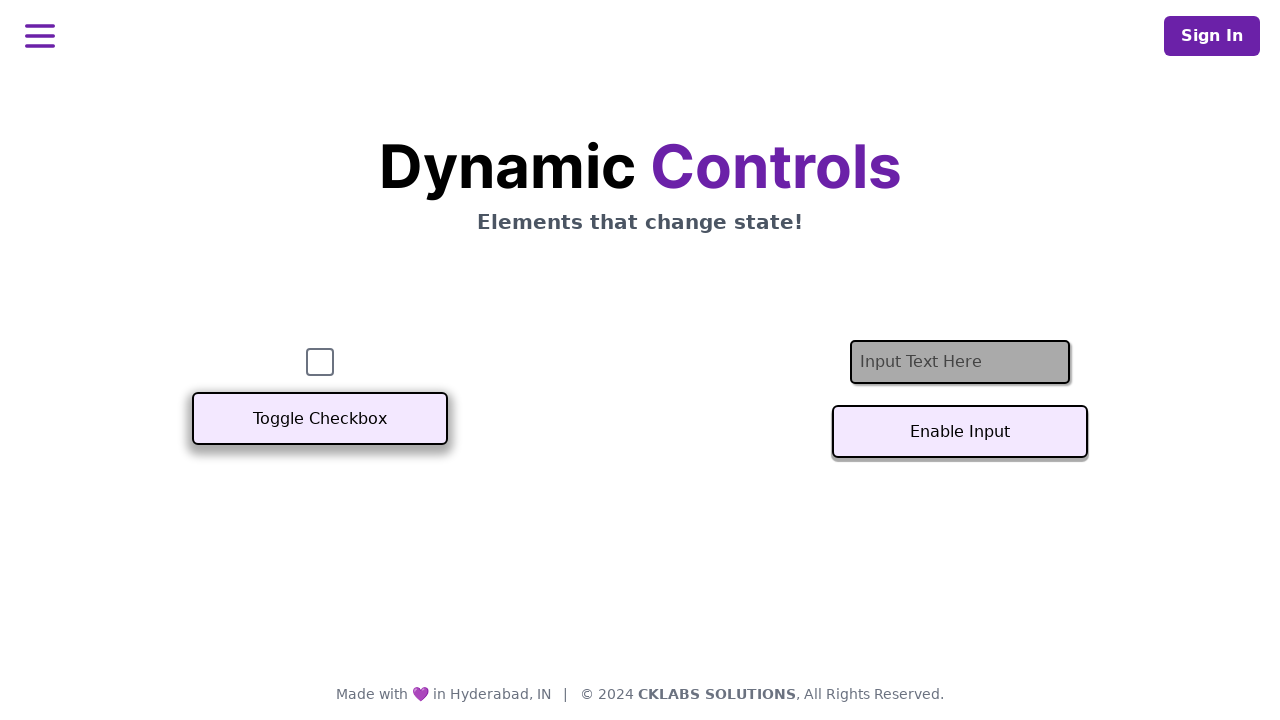

Verified that the checkbox has reappeared
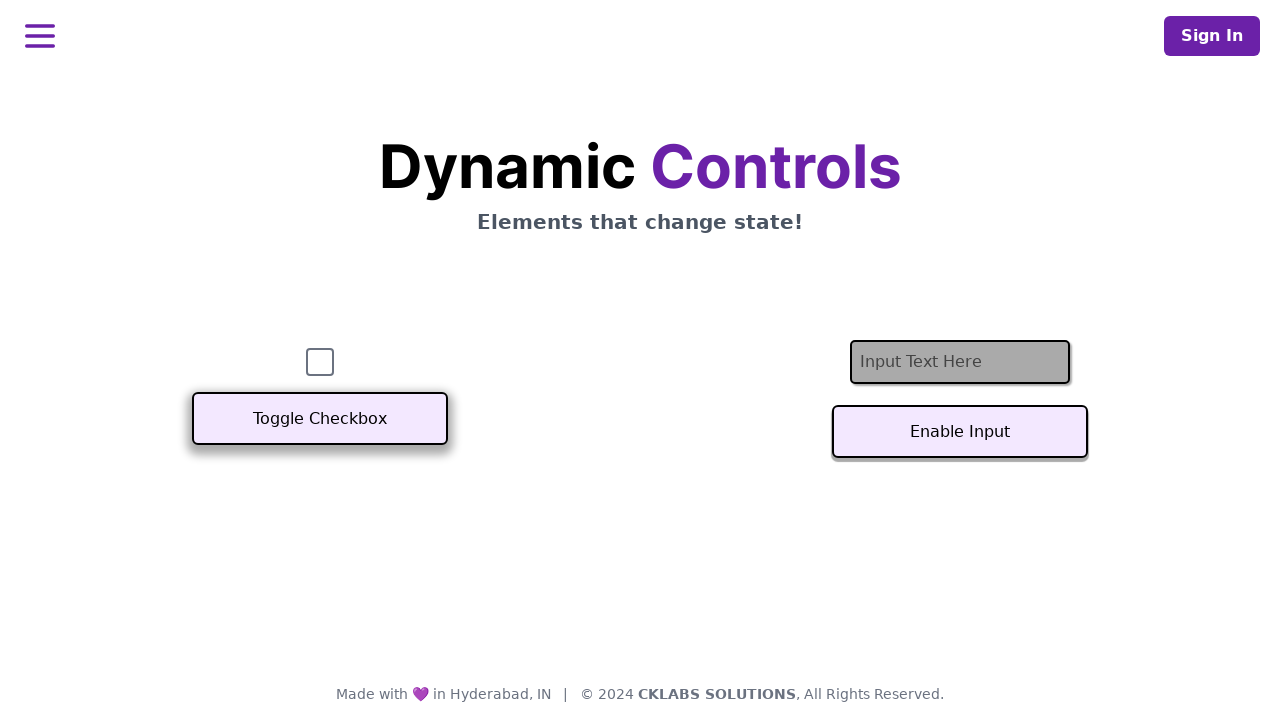

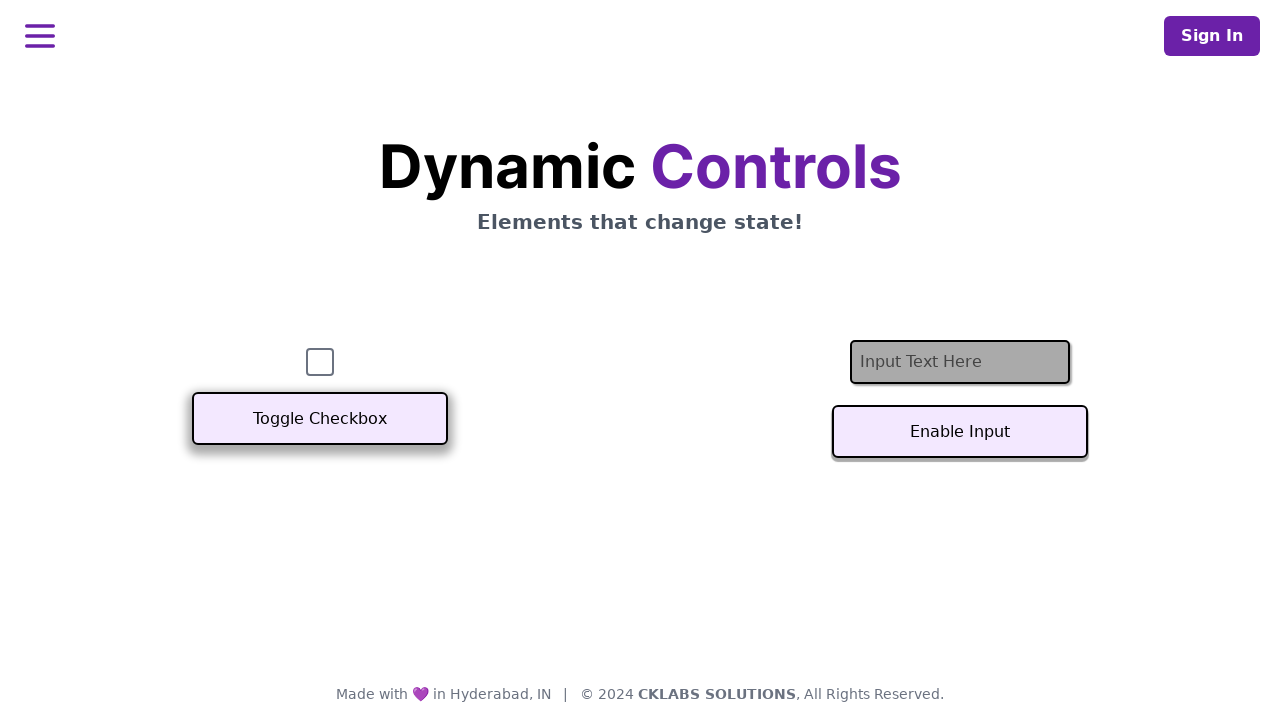